Tests clearing completed tasks by creating tasks, marking them complete, and clicking the clear completed button.

Starting URL: https://todomvc.com/examples/react/dist/

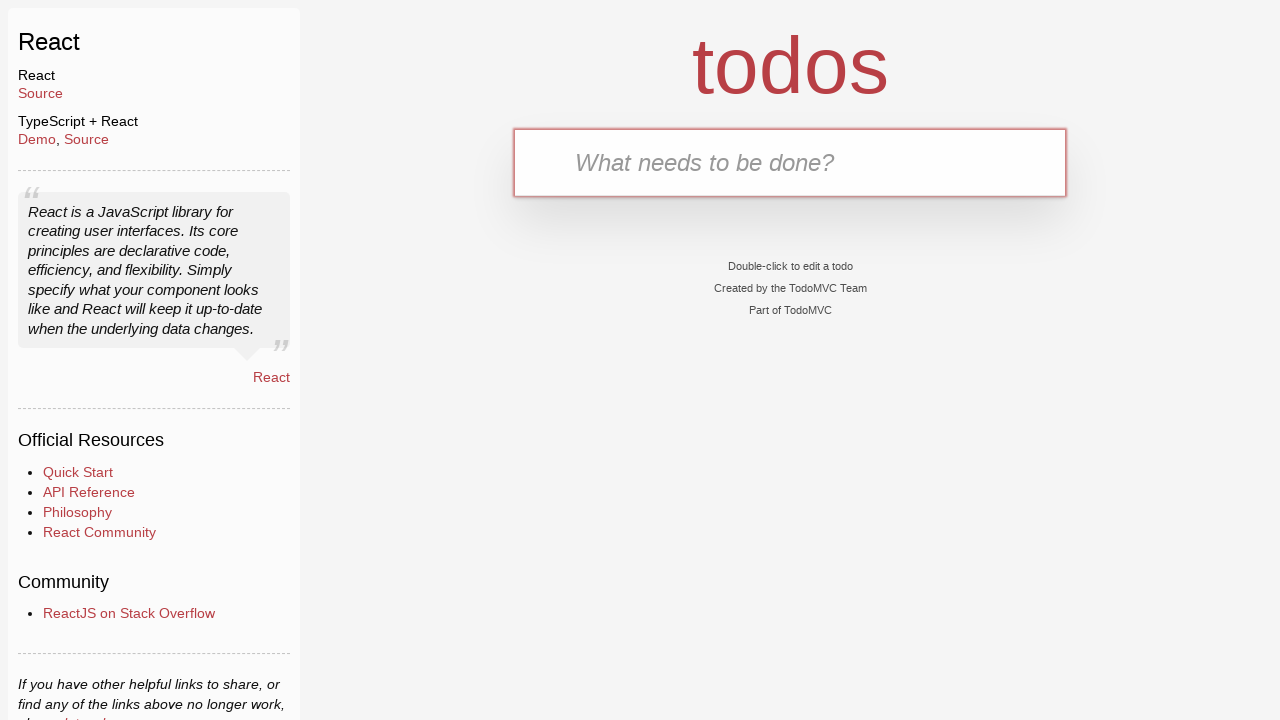

Navigated to TodoMVC React application
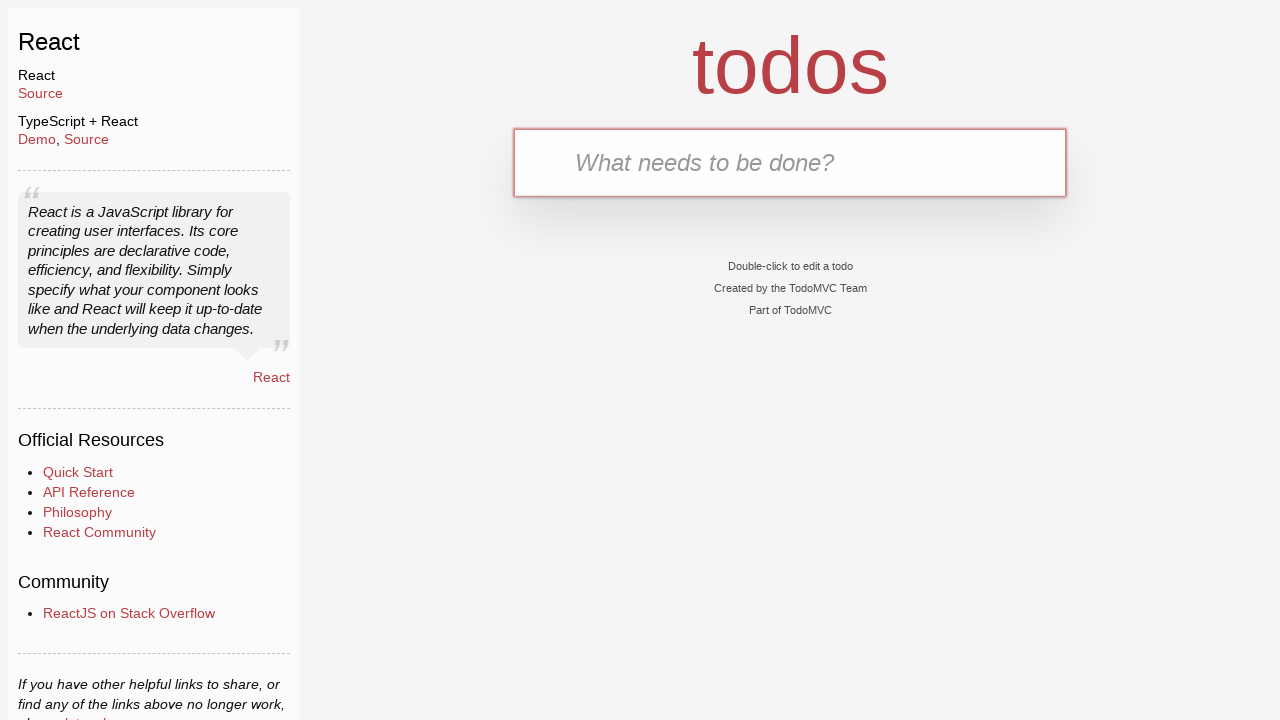

Filled input field with 'task1' on #todo-input
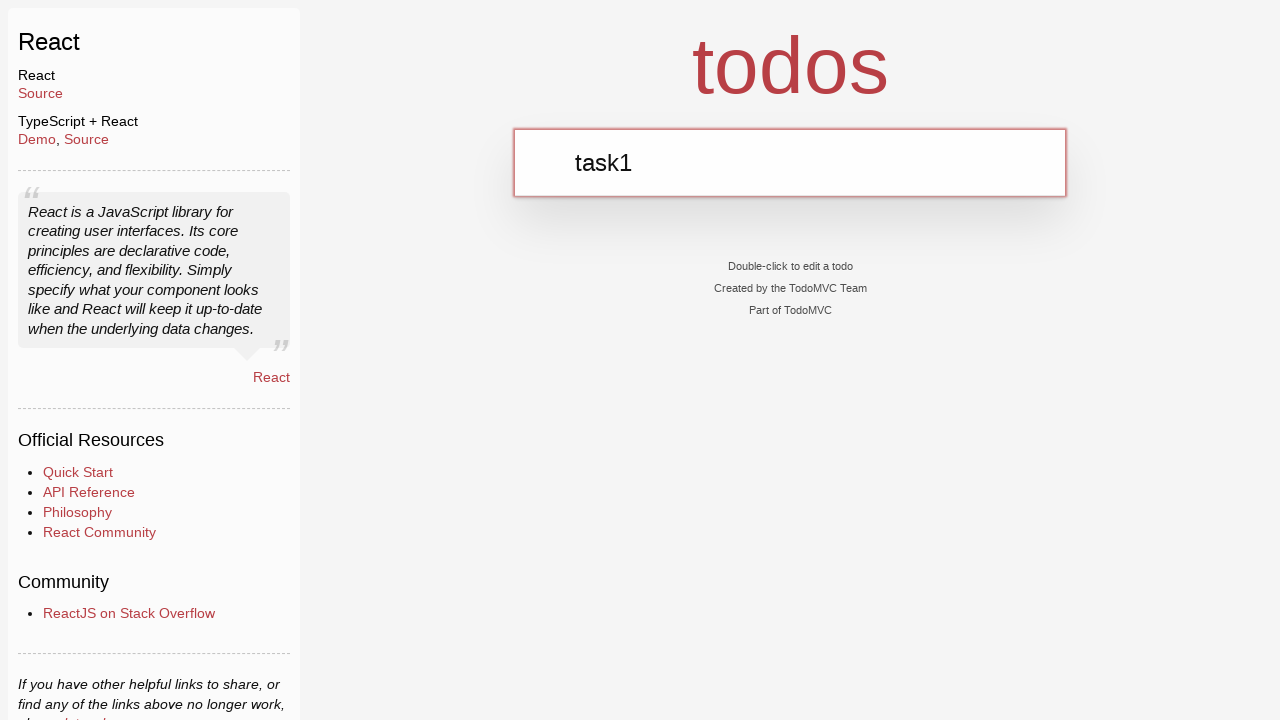

Pressed Enter to create 'task1' on #todo-input
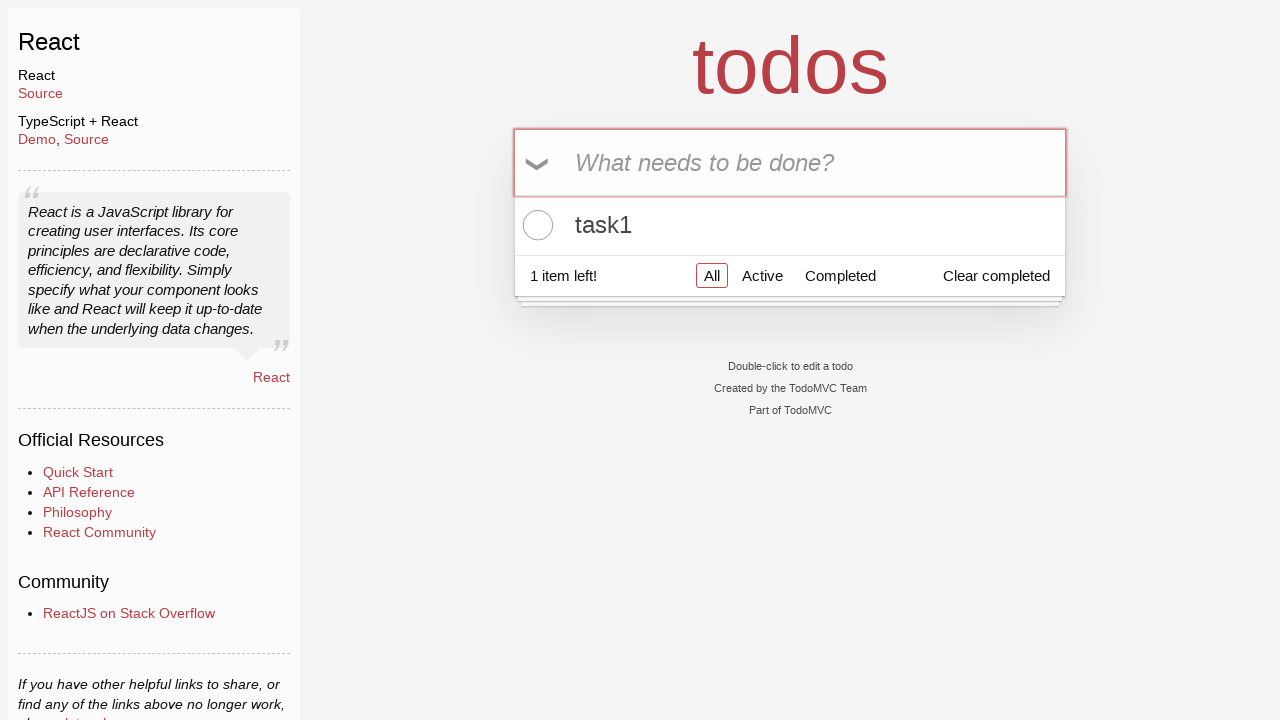

Filled input field with 'task2' on #todo-input
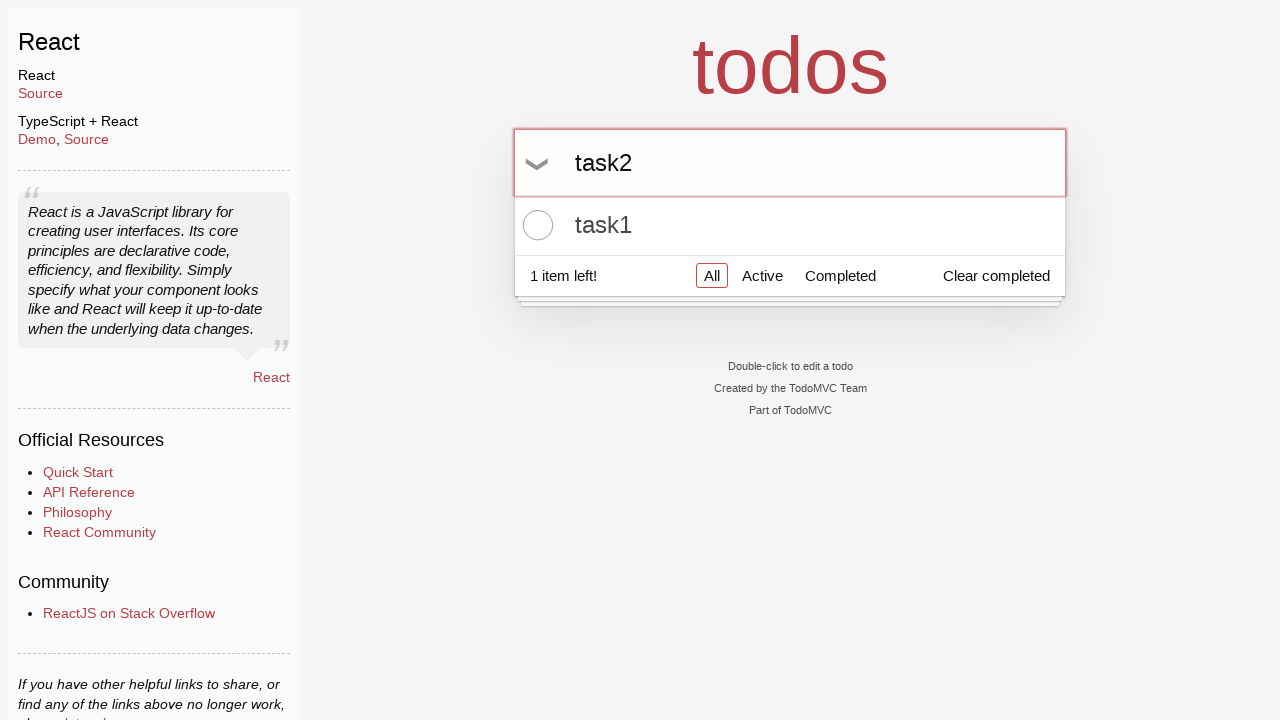

Pressed Enter to create 'task2' on #todo-input
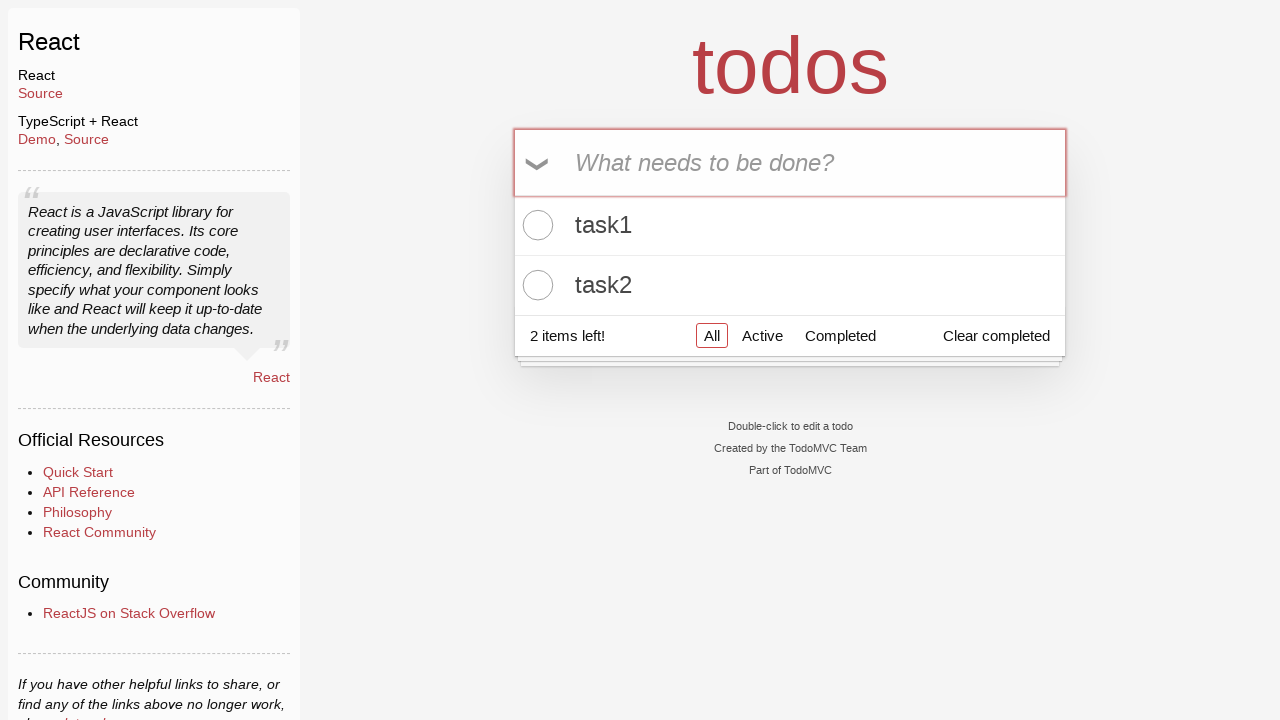

Filled input field with 'task3' on #todo-input
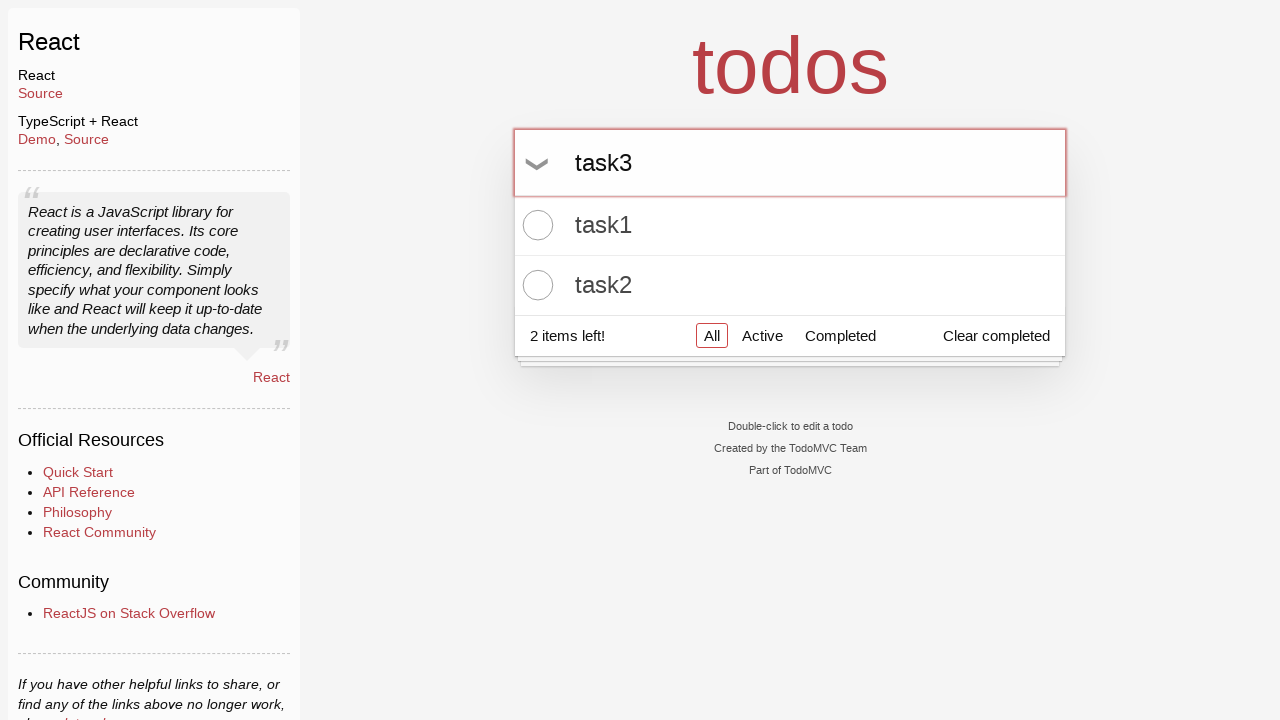

Pressed Enter to create 'task3' on #todo-input
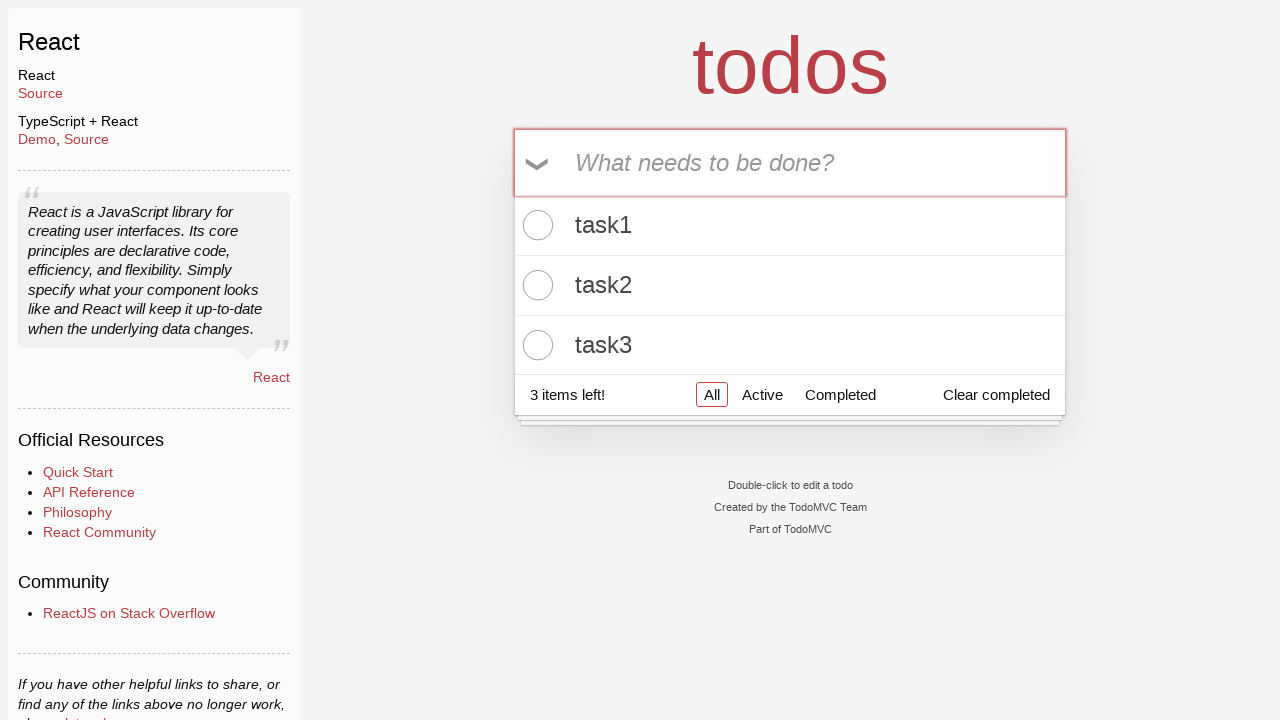

All 3 tasks have been created and are visible
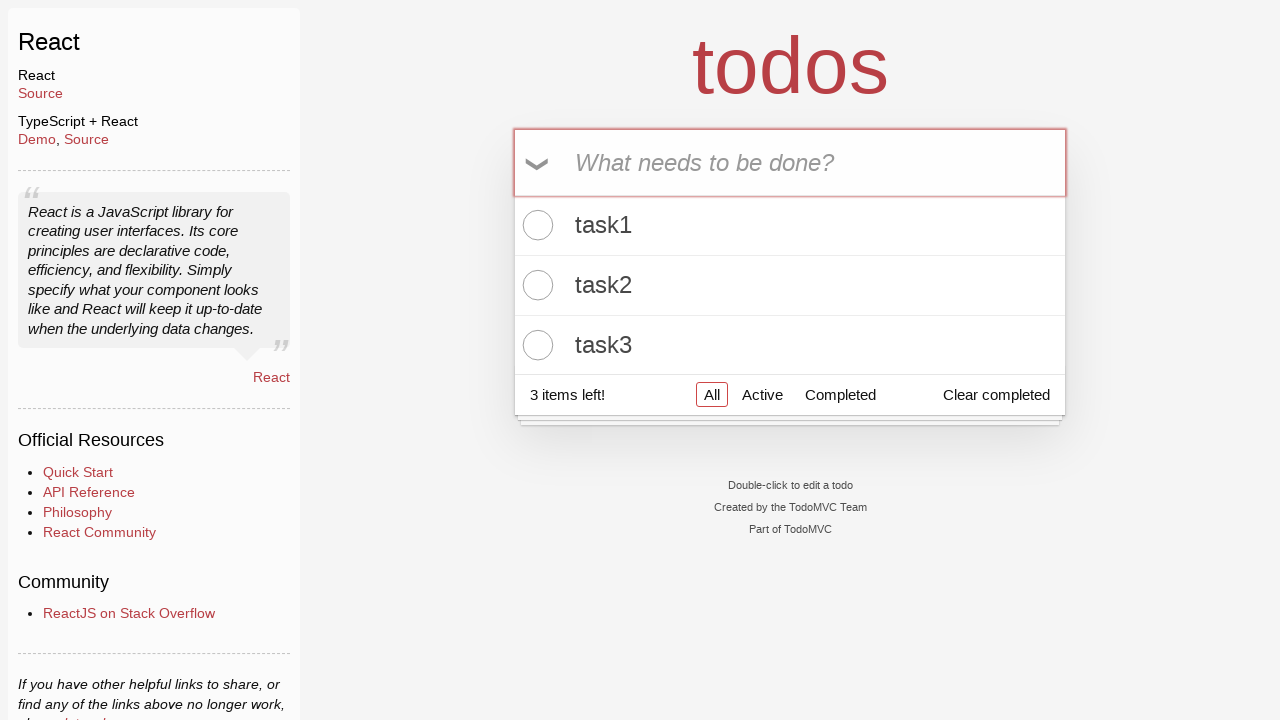

Marked task 1 as complete at (535, 225) on input.toggle[data-testid='todo-item-toggle'] >> nth=0
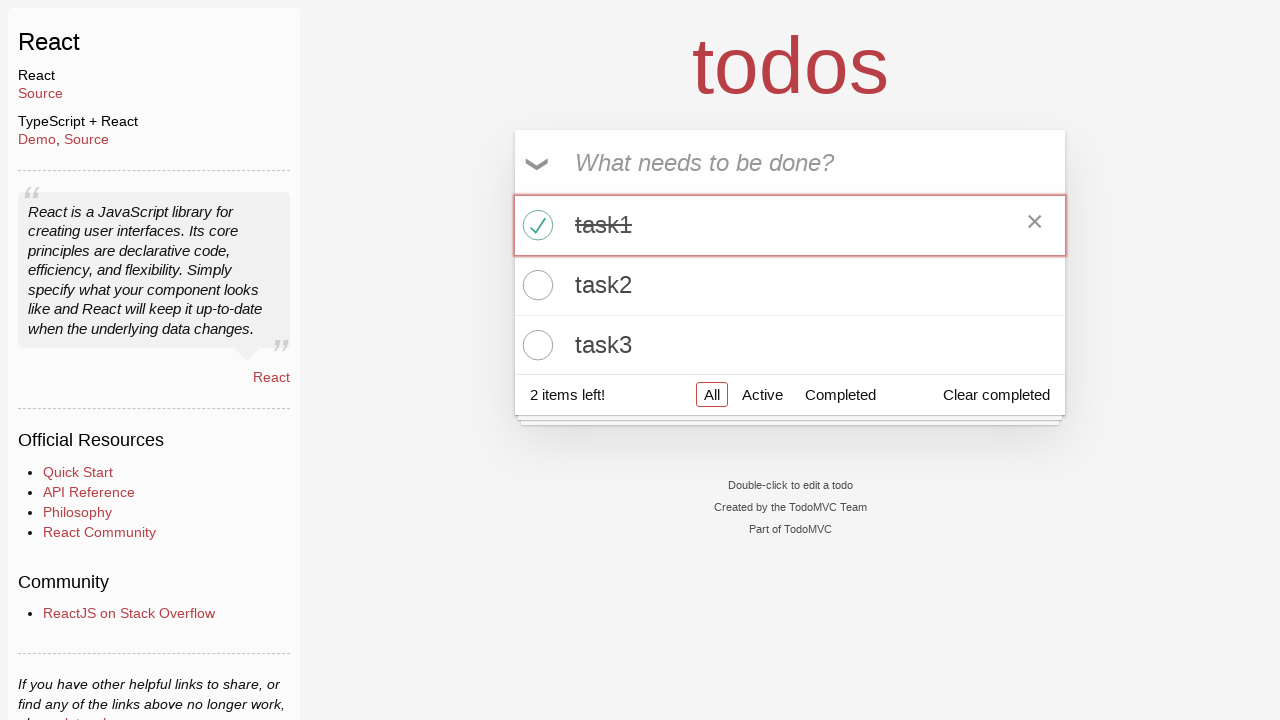

Marked task 2 as complete at (535, 285) on input.toggle[data-testid='todo-item-toggle'] >> nth=1
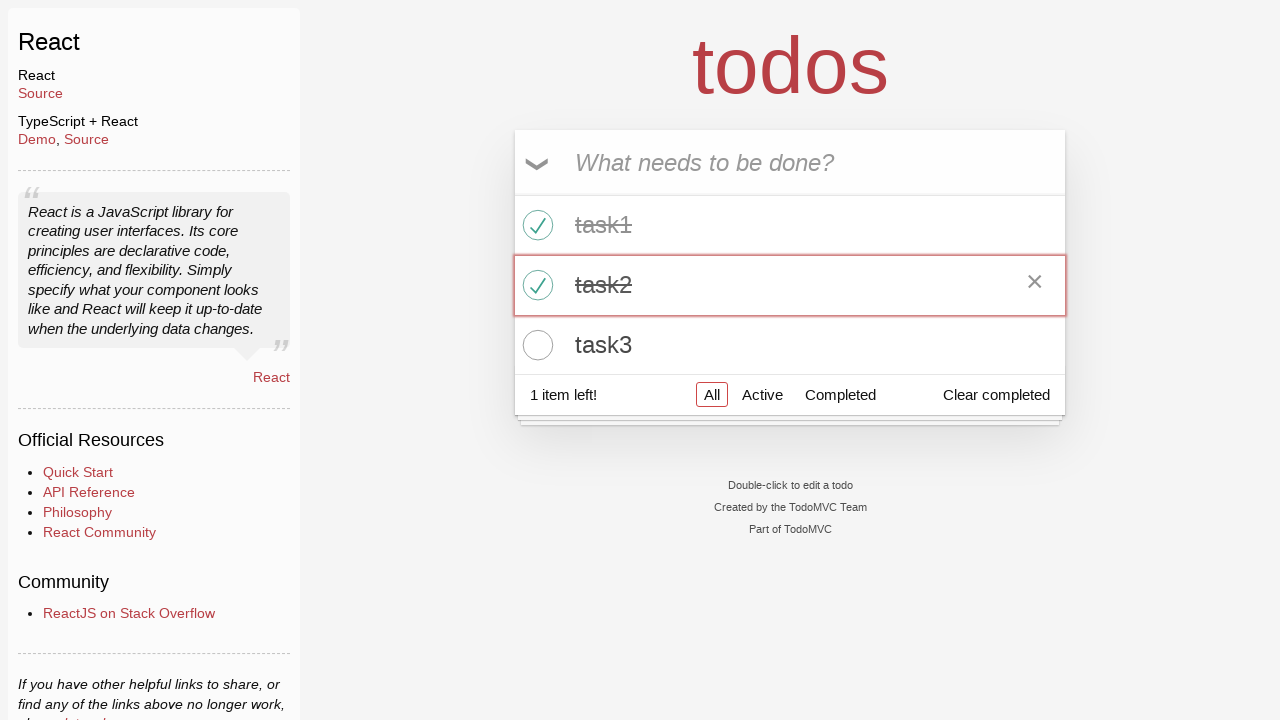

Marked task 3 as complete at (535, 345) on input.toggle[data-testid='todo-item-toggle'] >> nth=2
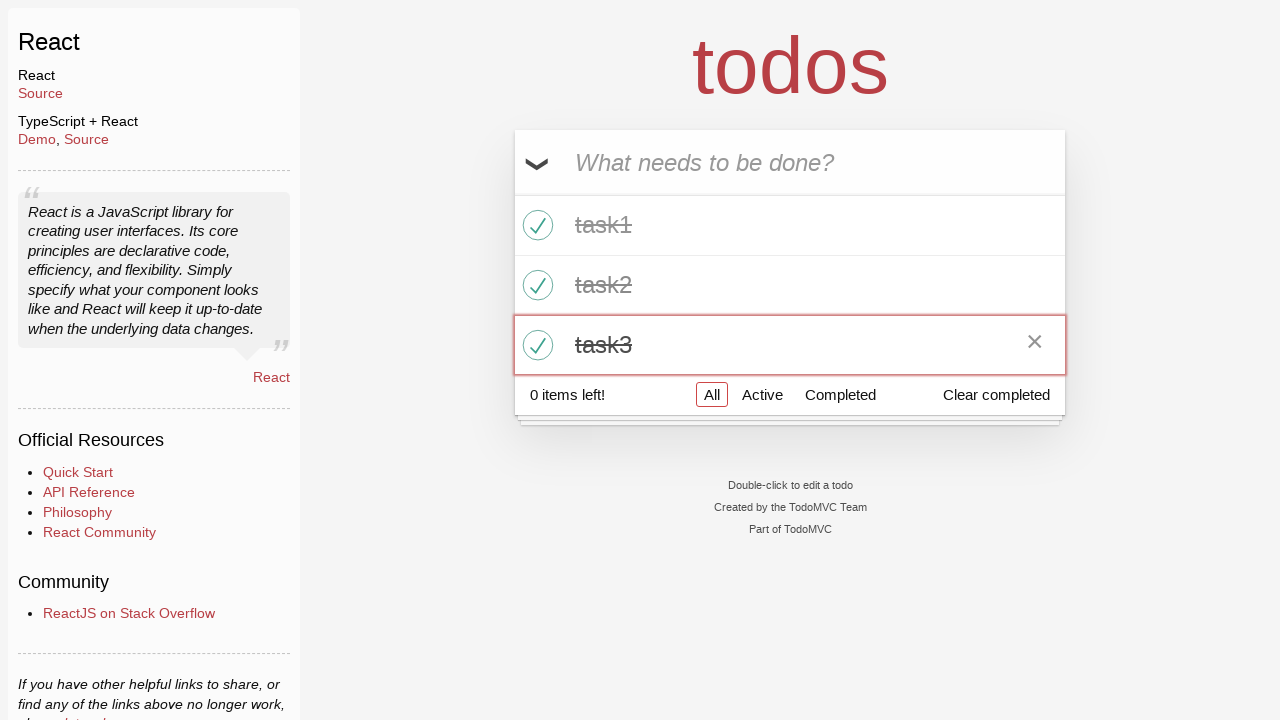

Clicked 'Clear completed' button to remove all completed tasks at (996, 395) on .clear-completed
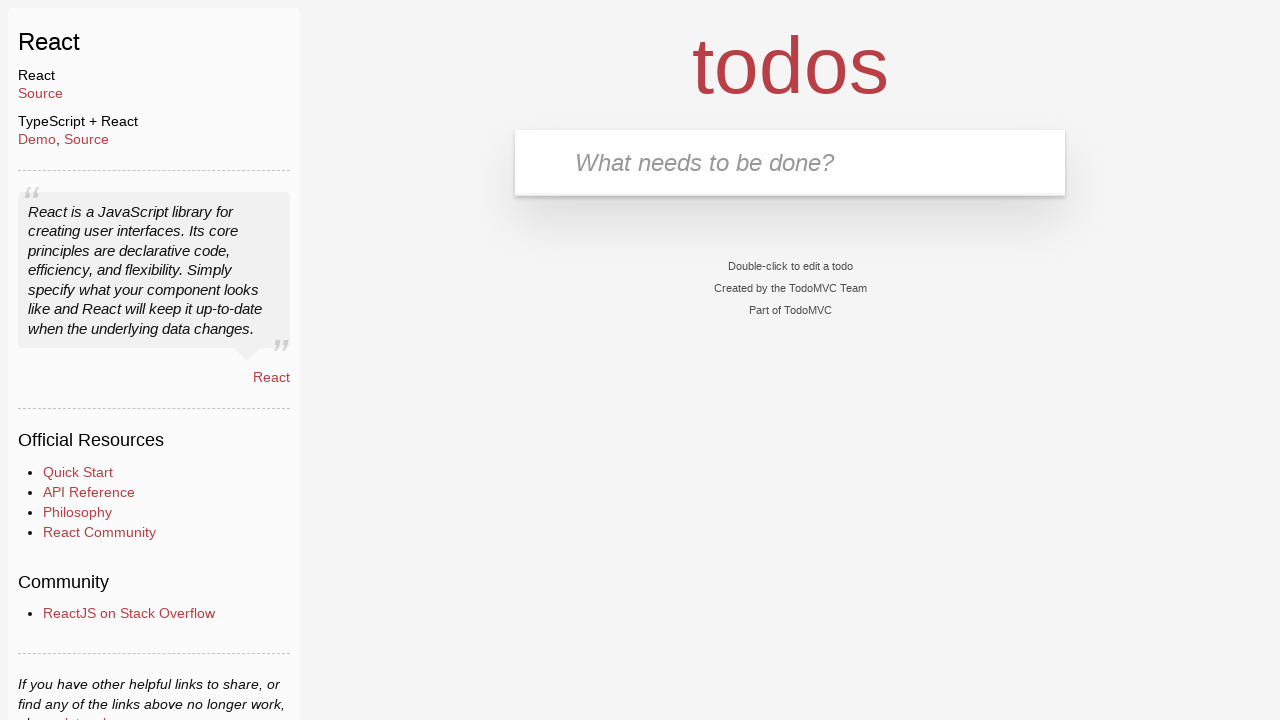

Verified that all completed tasks have been cleared (0 tasks remaining)
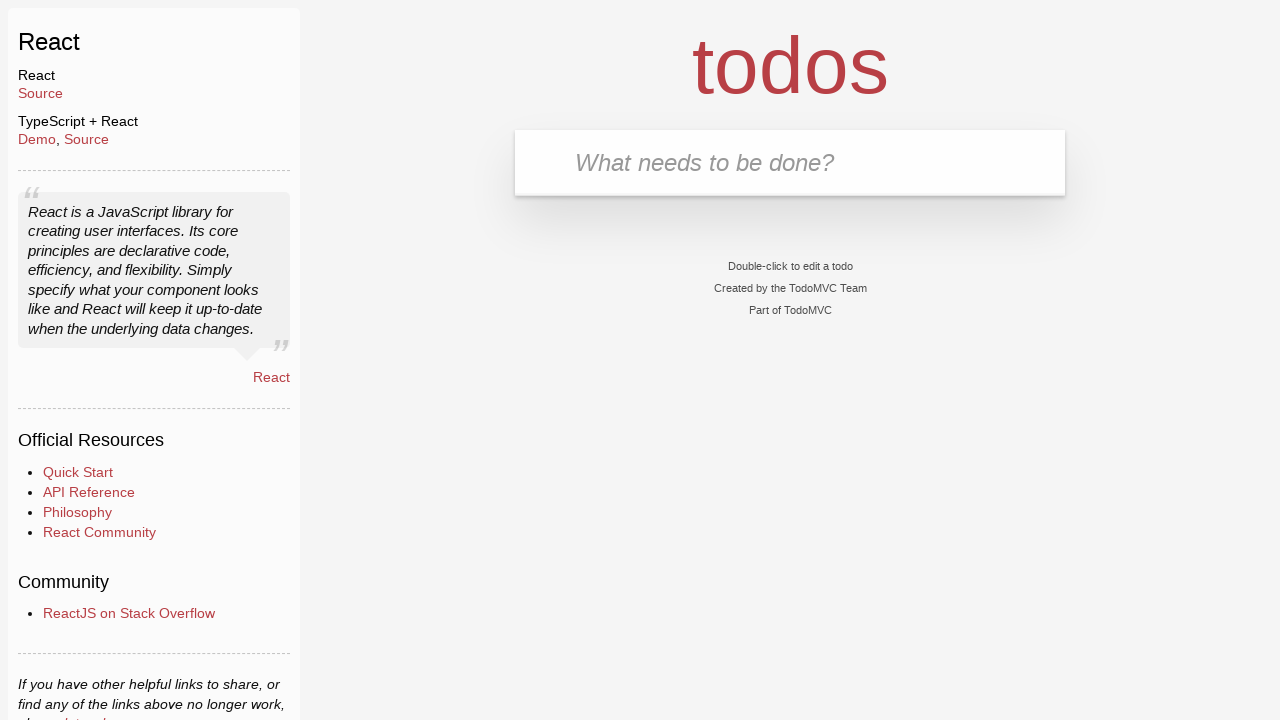

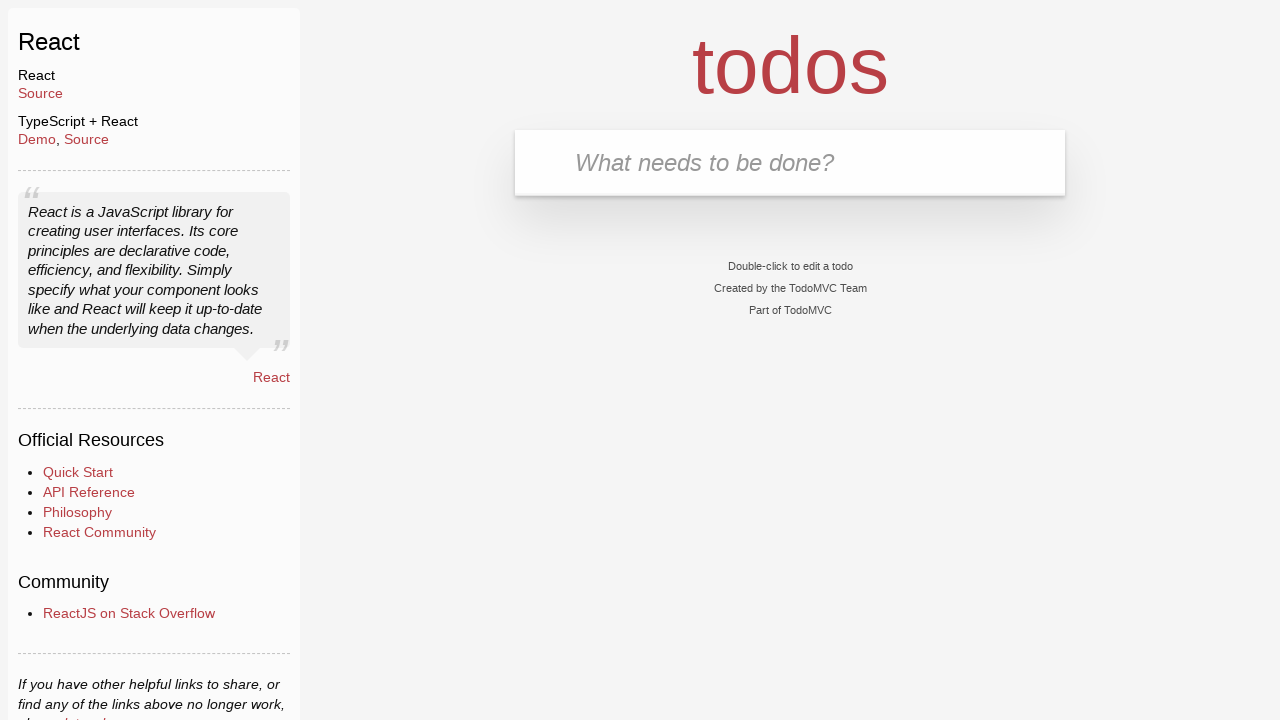